Tests that todo data persists after page reload.

Starting URL: https://demo.playwright.dev/todomvc

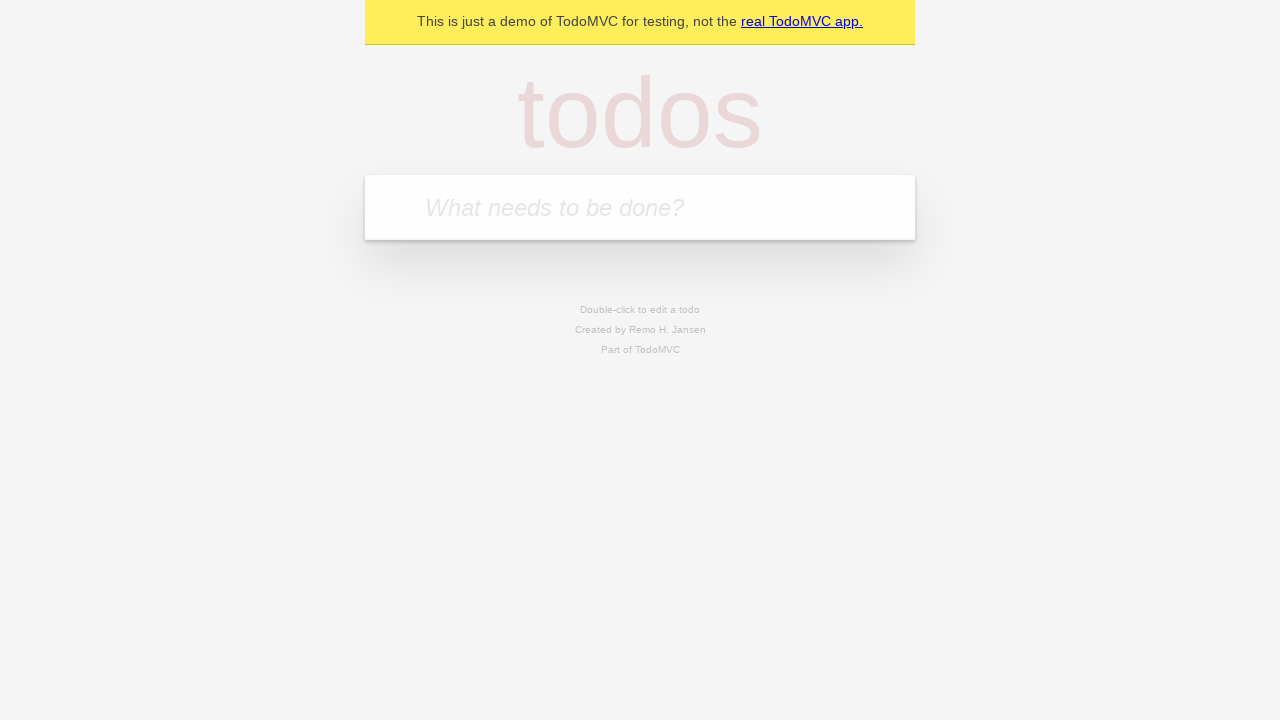

Filled todo input with 'buy some cheese' on internal:attr=[placeholder="What needs to be done?"i]
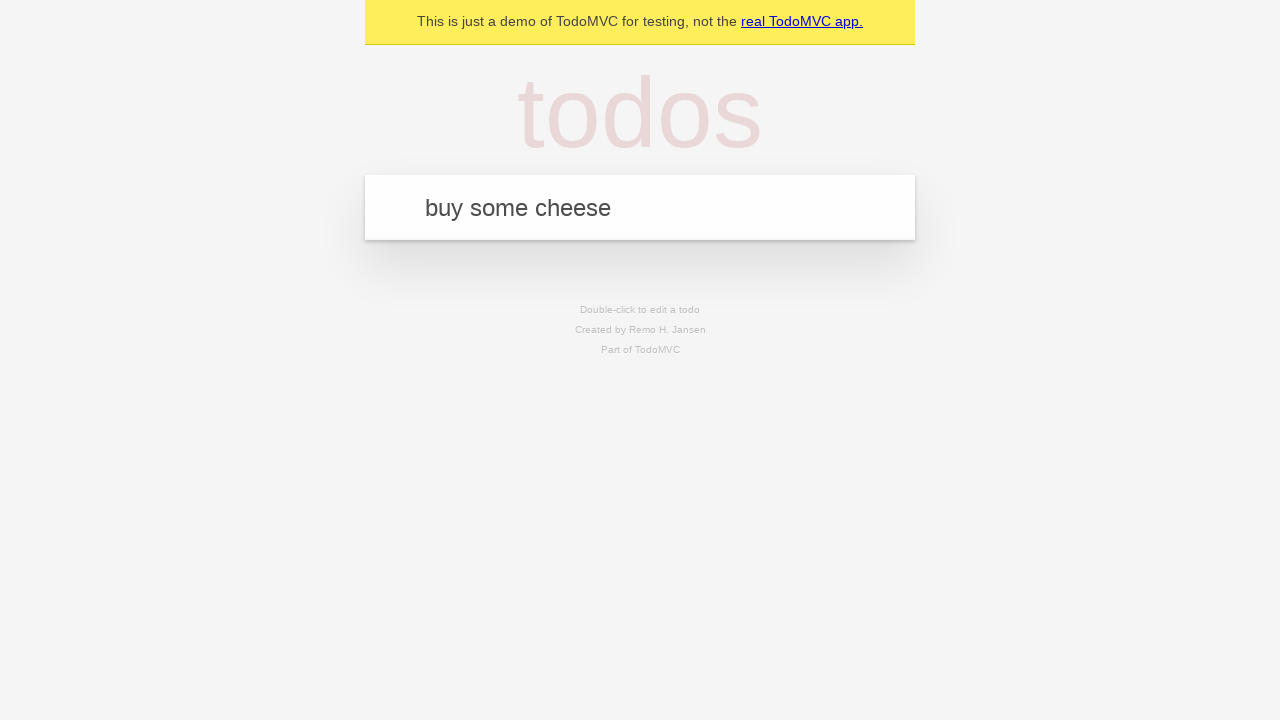

Pressed Enter to create todo 'buy some cheese' on internal:attr=[placeholder="What needs to be done?"i]
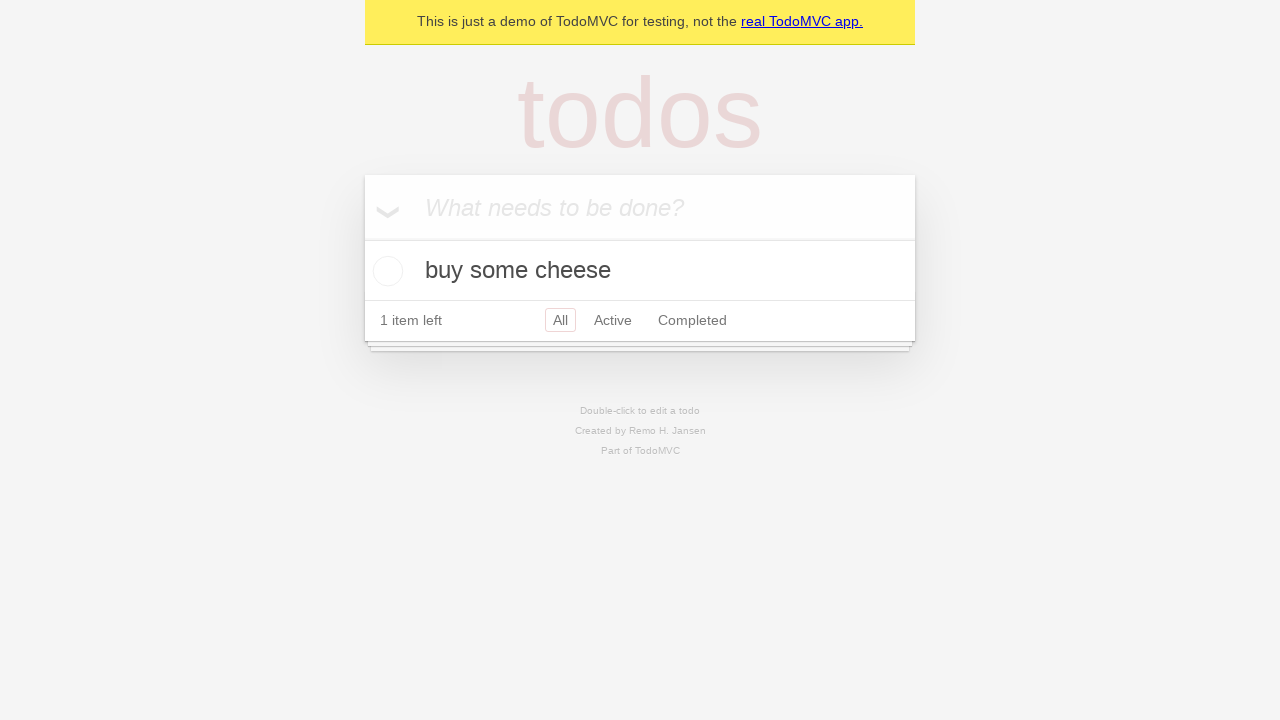

Filled todo input with 'feed the cat' on internal:attr=[placeholder="What needs to be done?"i]
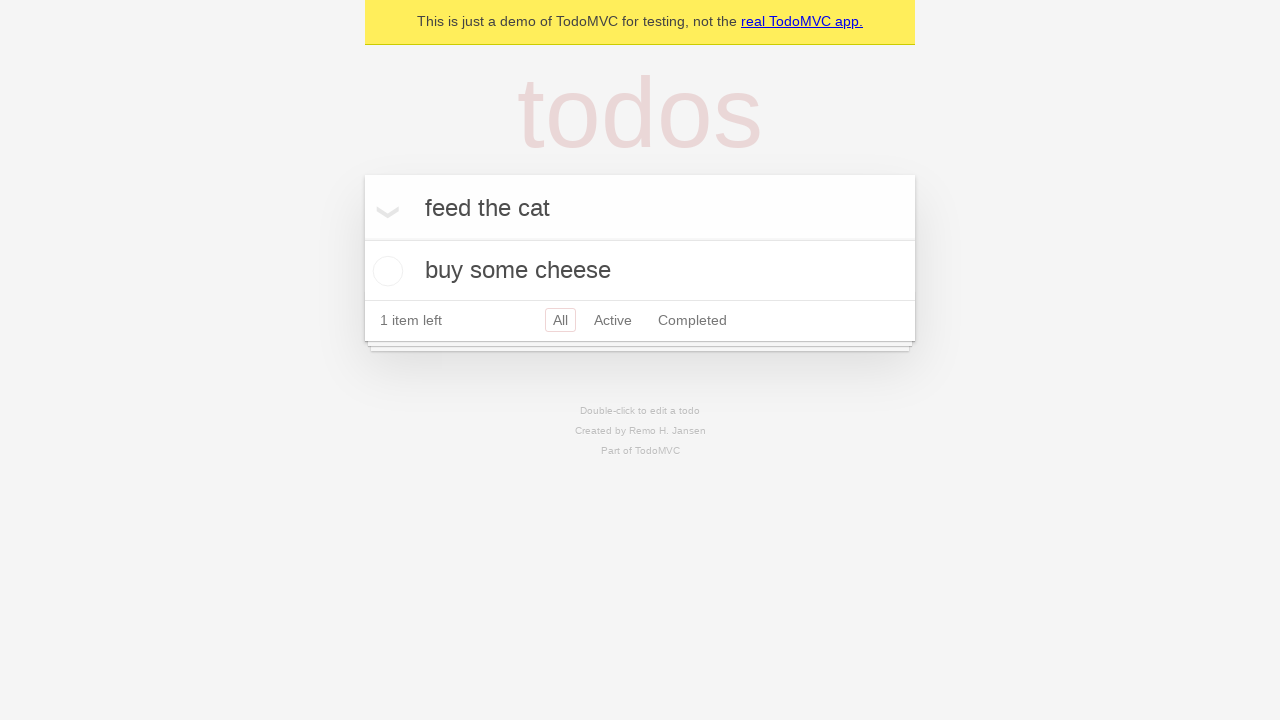

Pressed Enter to create todo 'feed the cat' on internal:attr=[placeholder="What needs to be done?"i]
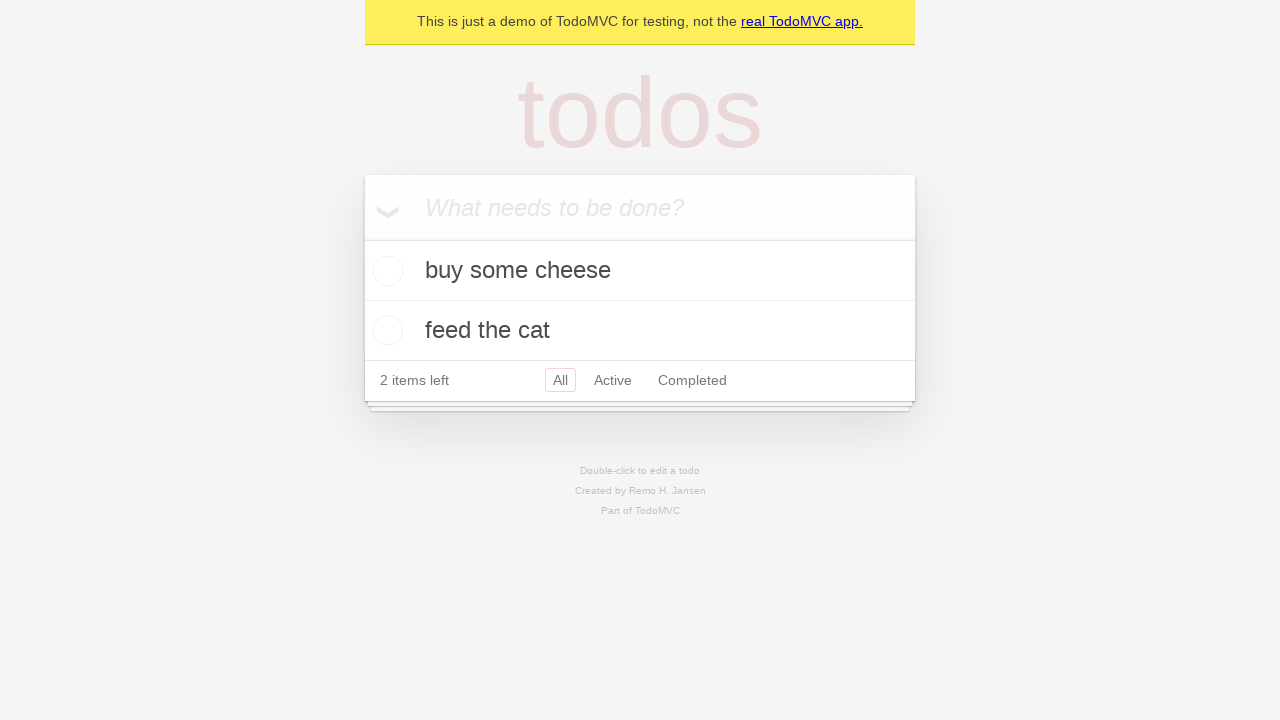

Located all todo items on page
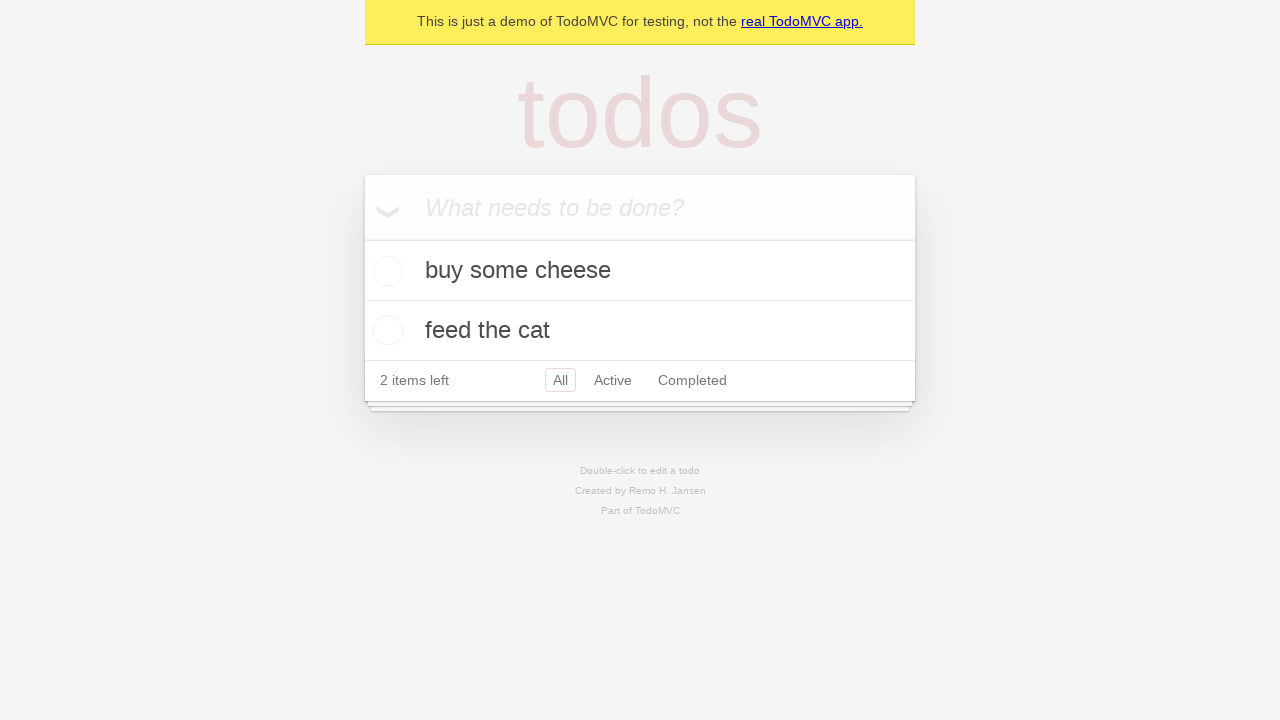

Located checkbox for first todo item
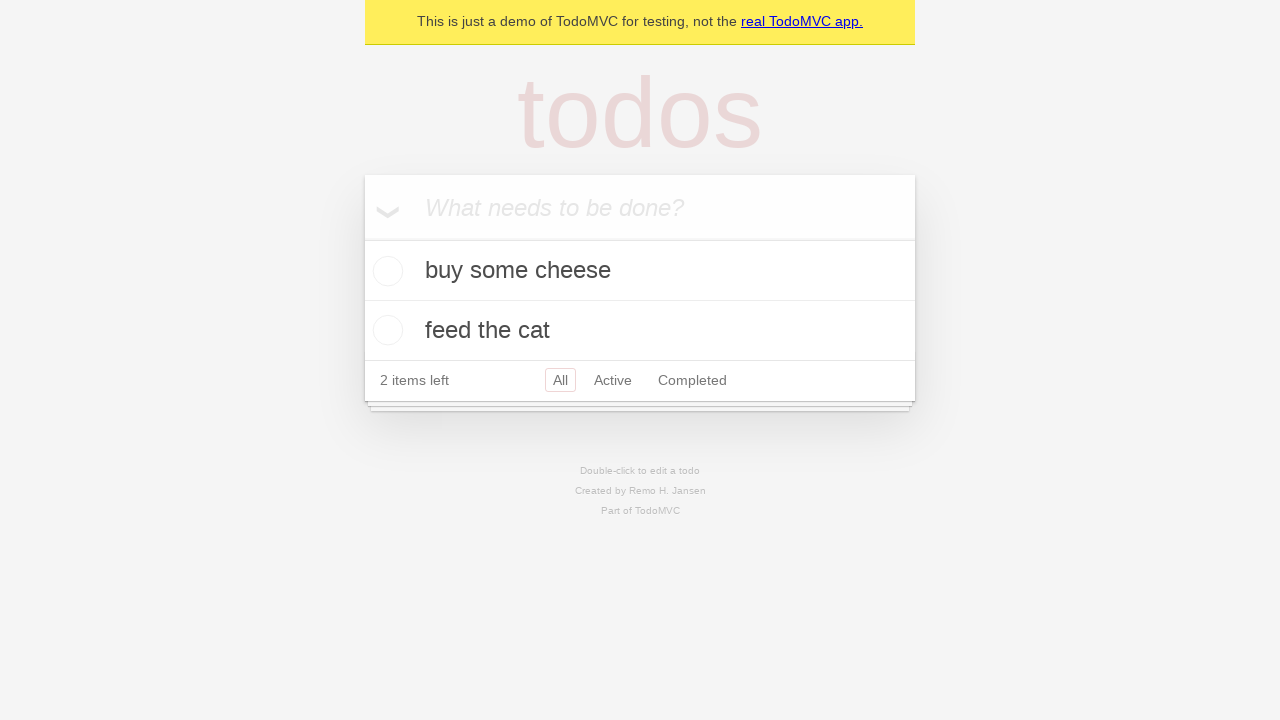

Checked the first todo item at (385, 271) on internal:testid=[data-testid="todo-item"s] >> nth=0 >> internal:role=checkbox
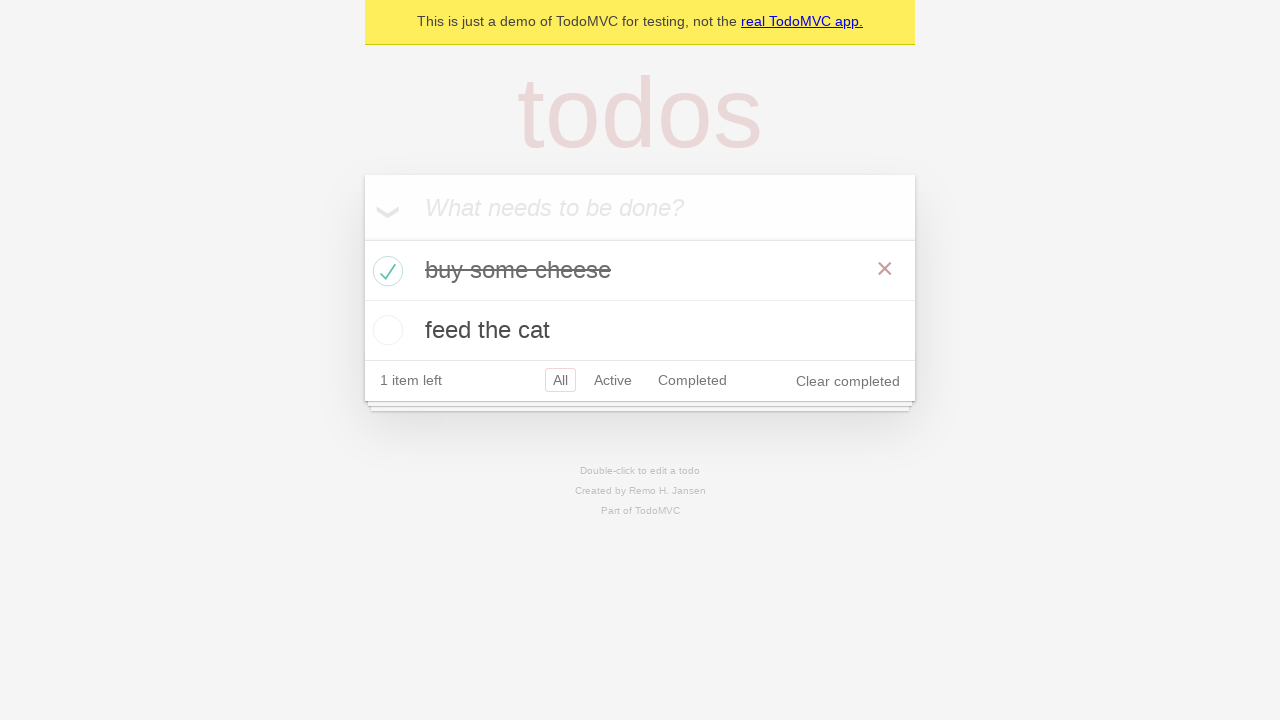

Reloaded page to test data persistence
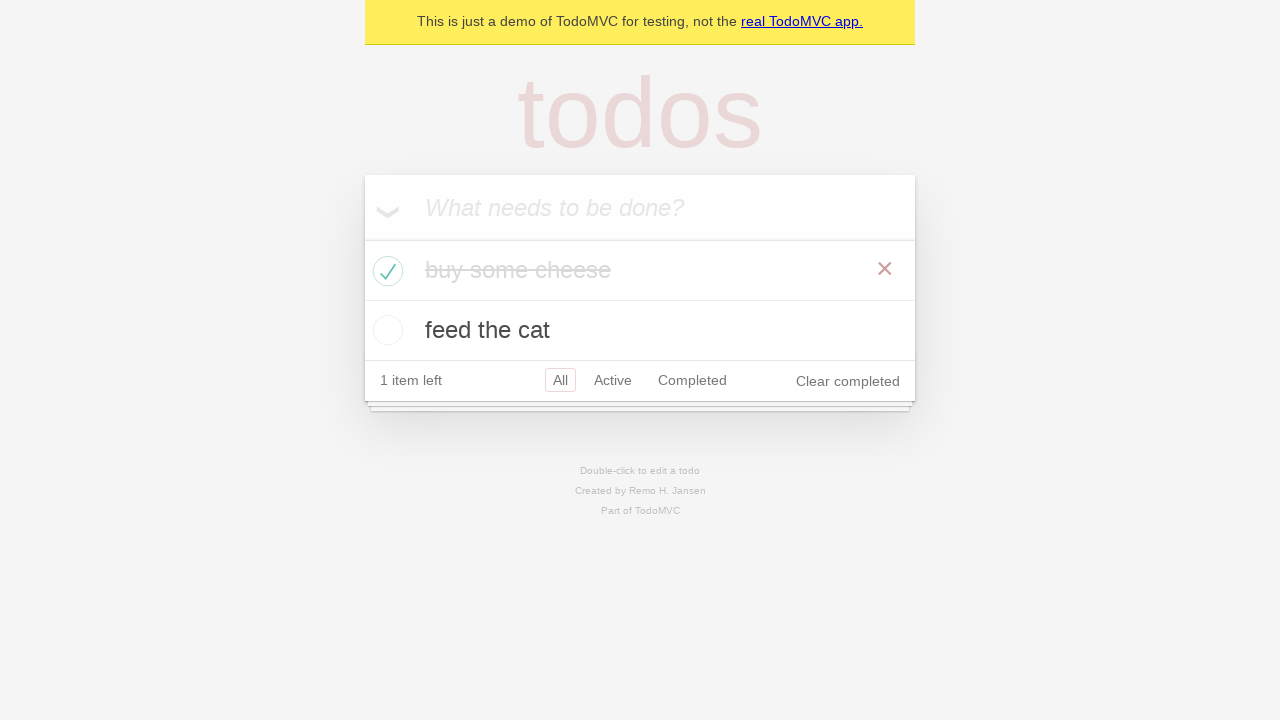

Waited for todo items to load after page reload
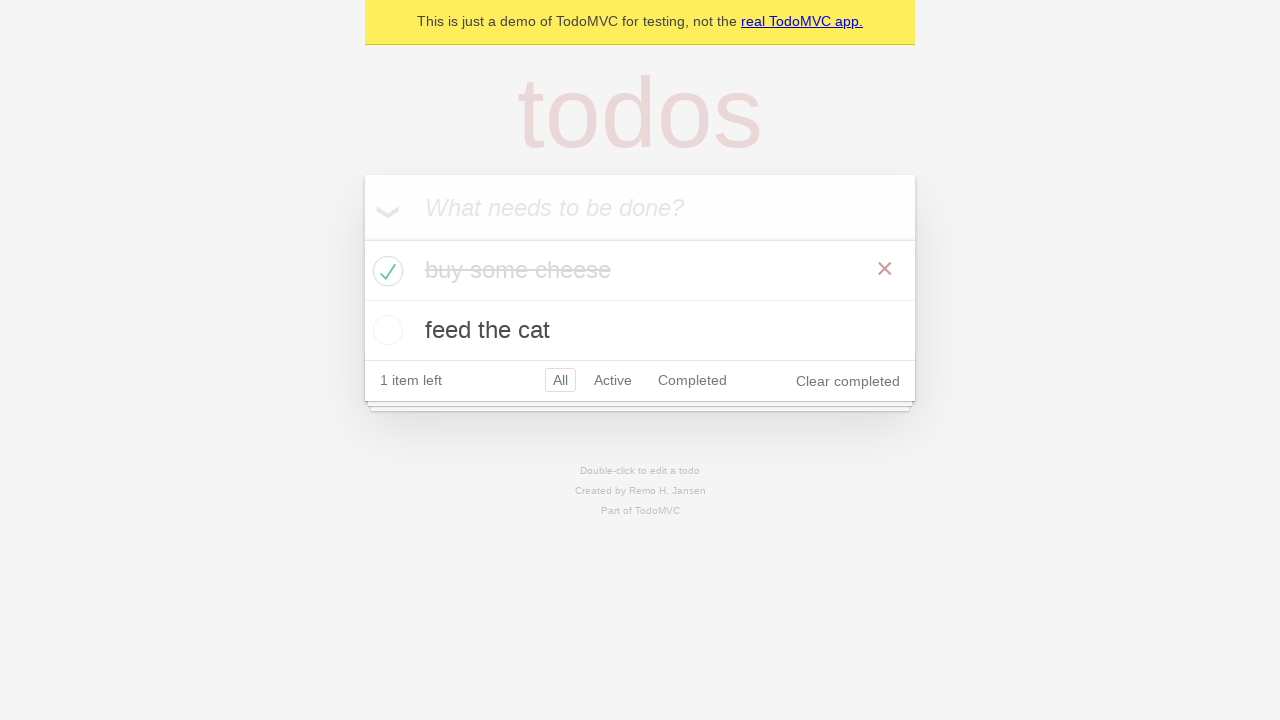

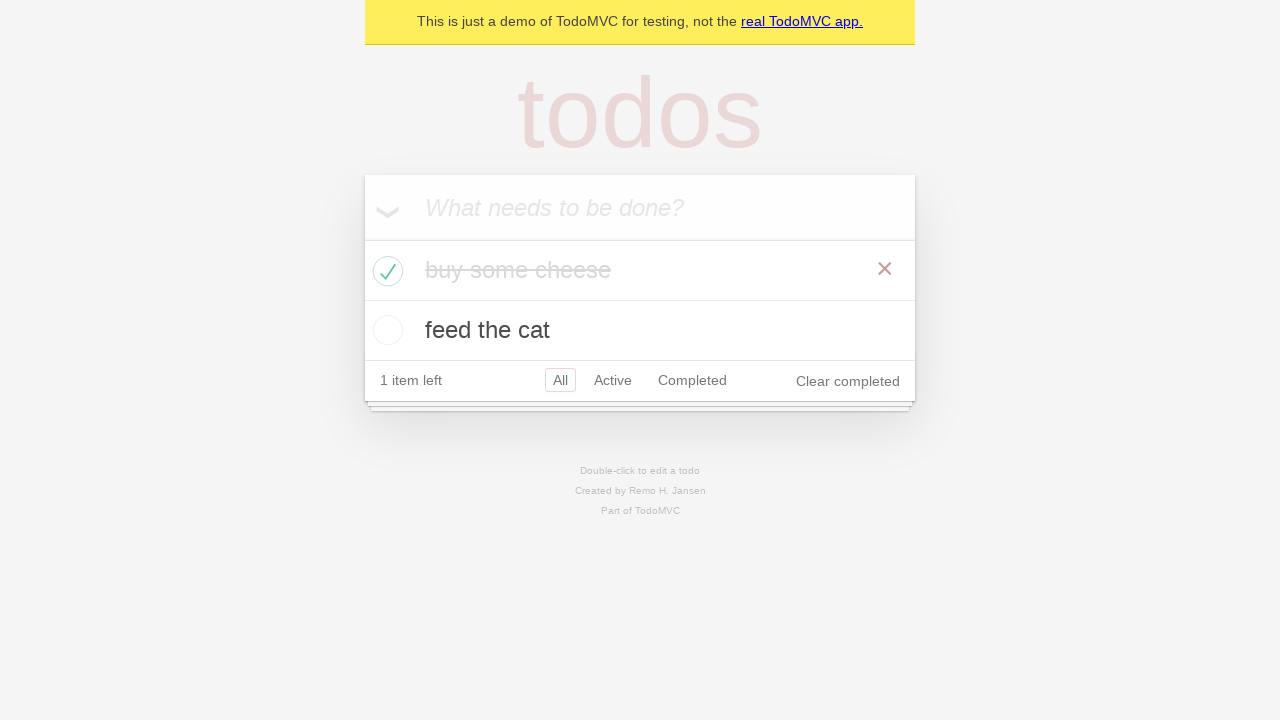